Tests JavaScript dialog handling by filling a name field and interacting with Confirm and Alert dialogs

Starting URL: https://rahulshettyacademy.com/AutomationPractice/

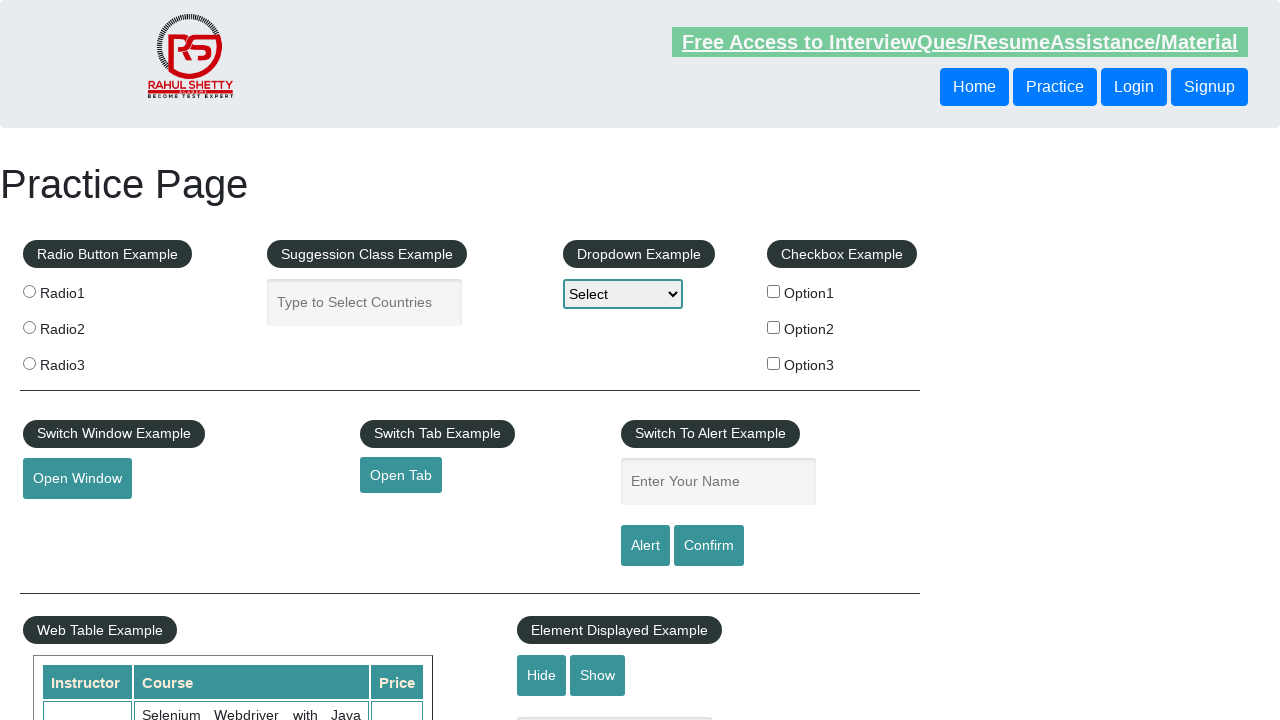

Filled name field with 'Aravind' on internal:attr=[placeholder="Enter Your Name"i]
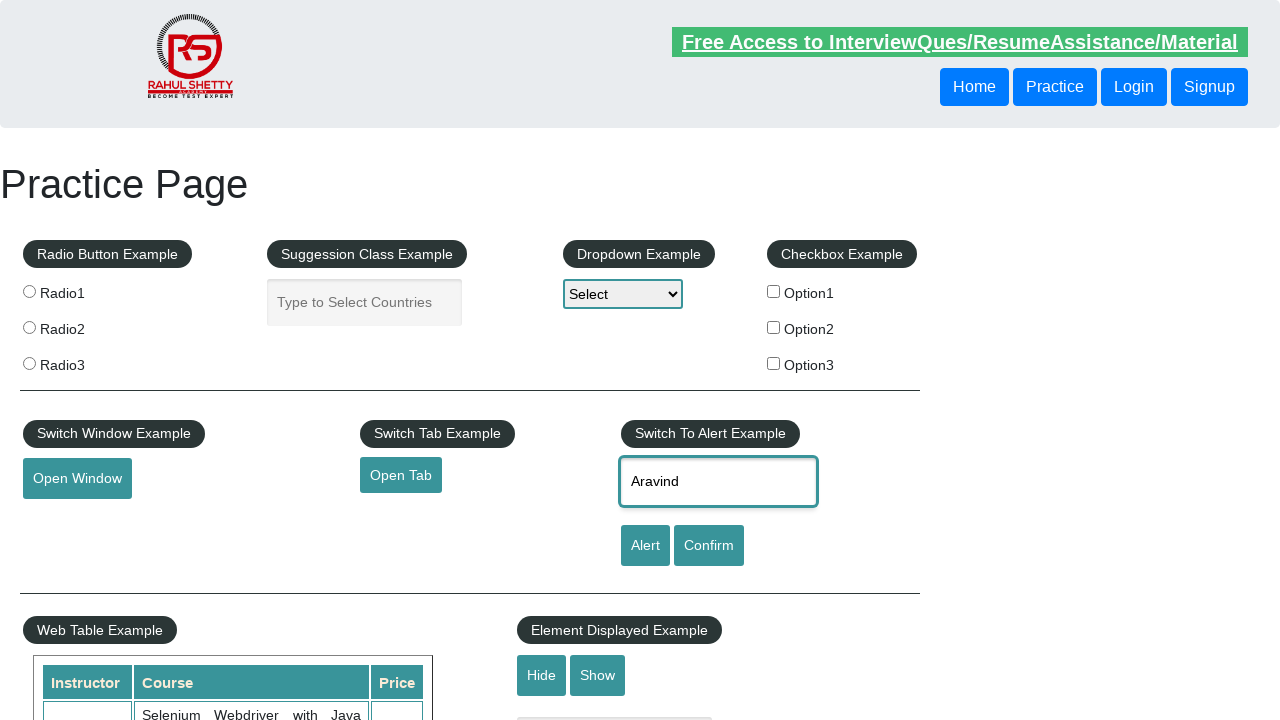

Set up dialog handler to accept confirm dialog
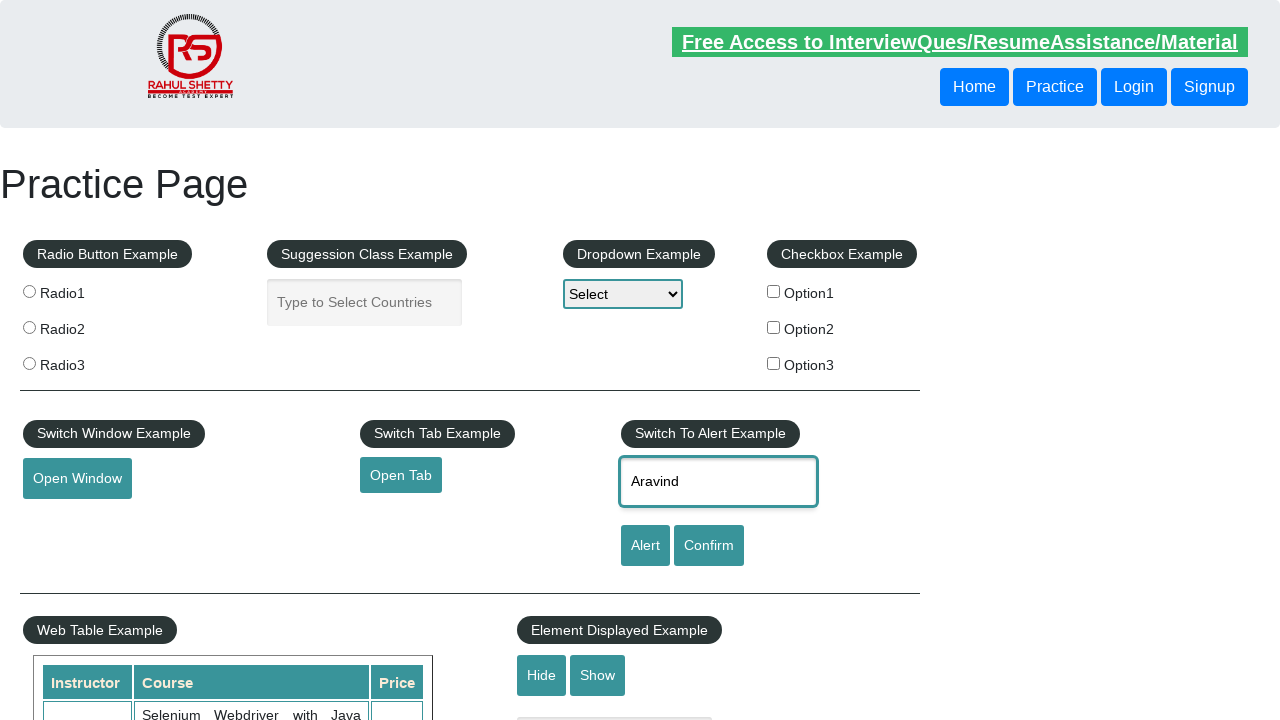

Clicked Confirm button and accepted dialog at (709, 546) on internal:role=button[name="Confirm"i]
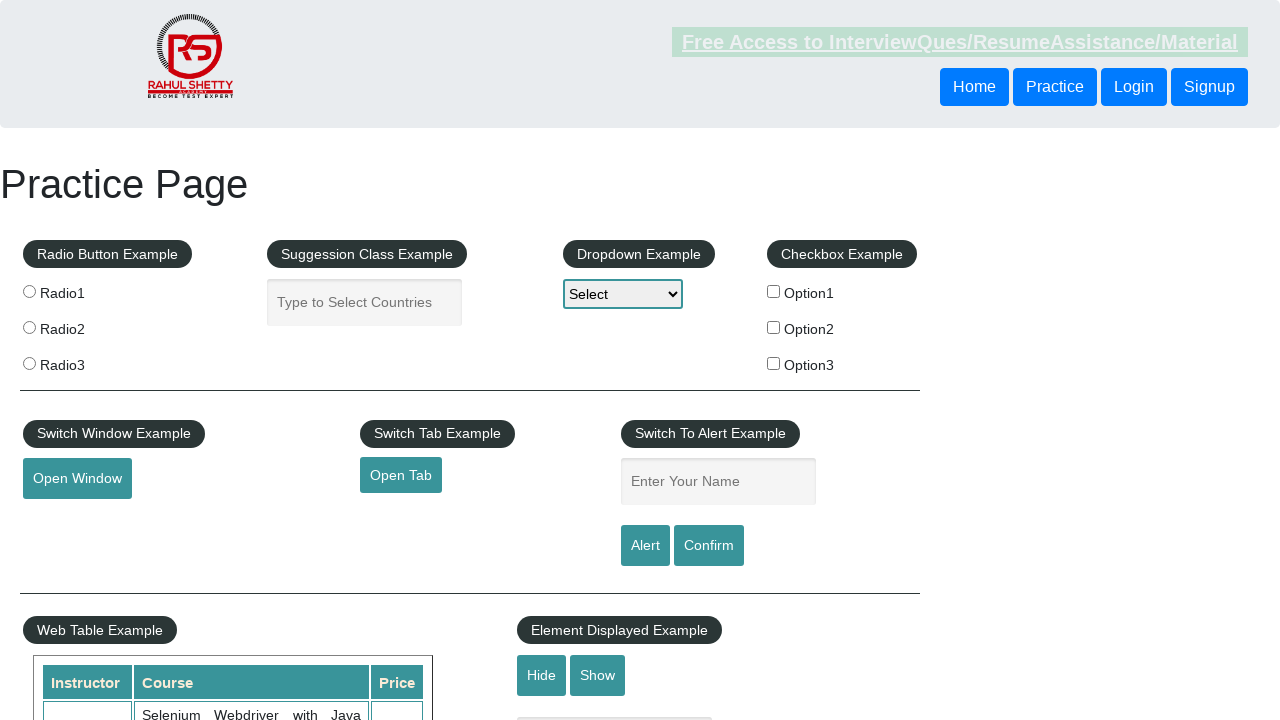

Filled name field with 'Aravind' again on internal:attr=[placeholder="Enter Your Name"i]
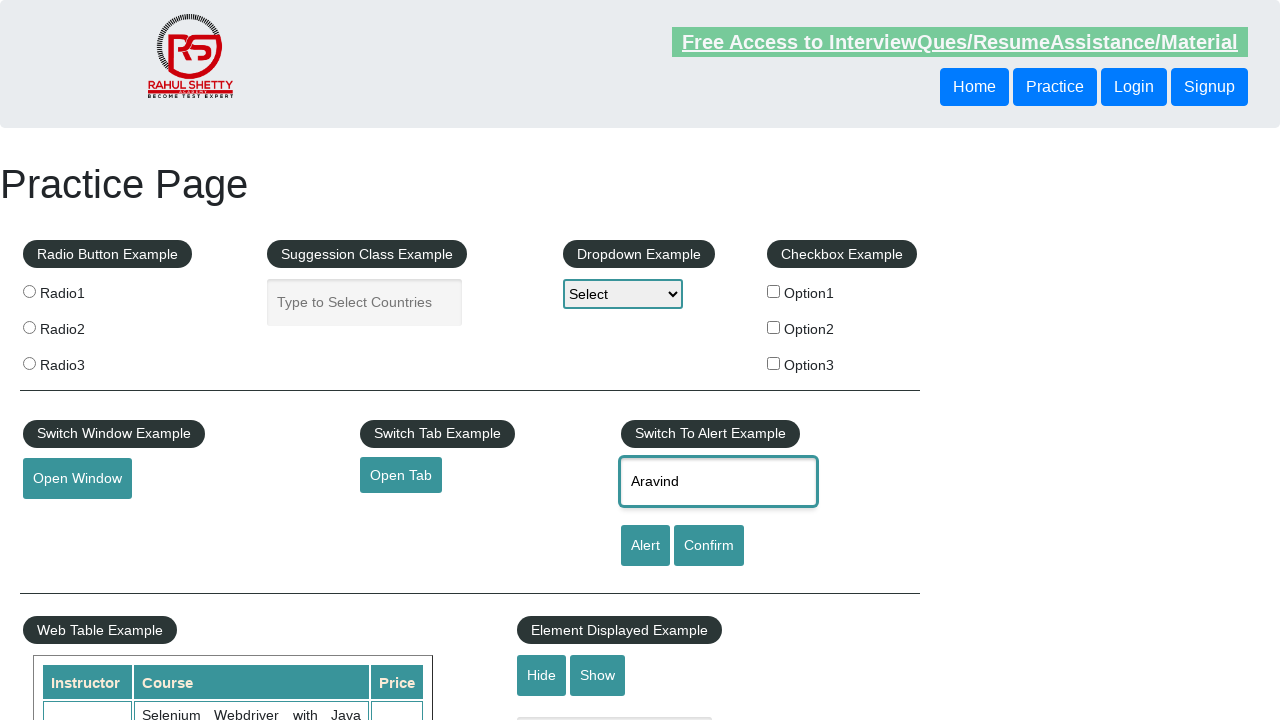

Set up dialog handler to dismiss alert dialog
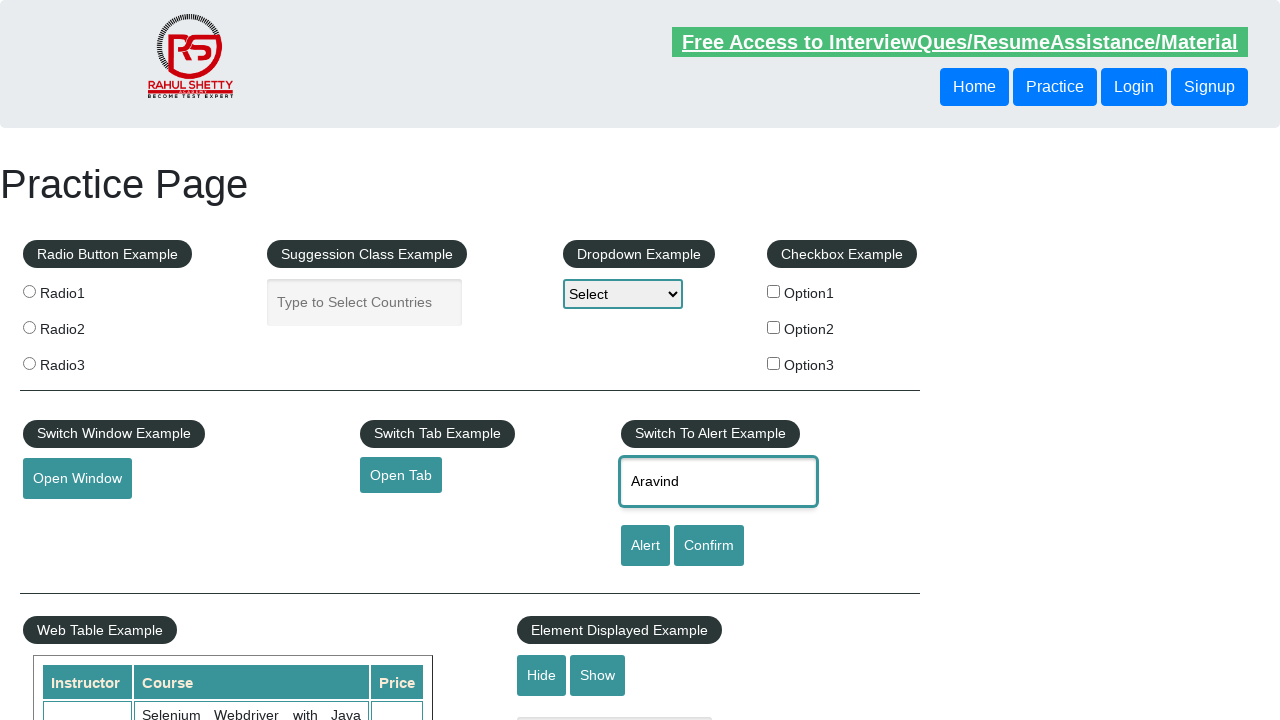

Clicked Alert button and dismissed dialog at (645, 546) on internal:role=button[name="Alert"i]
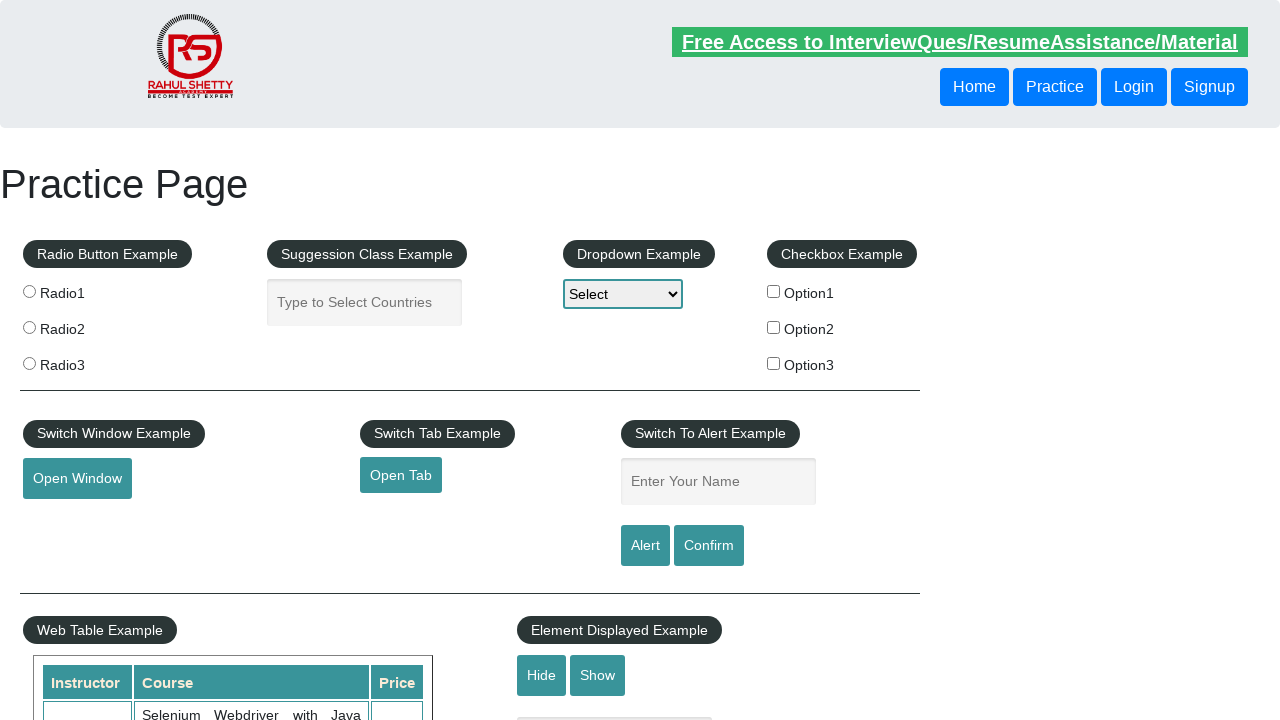

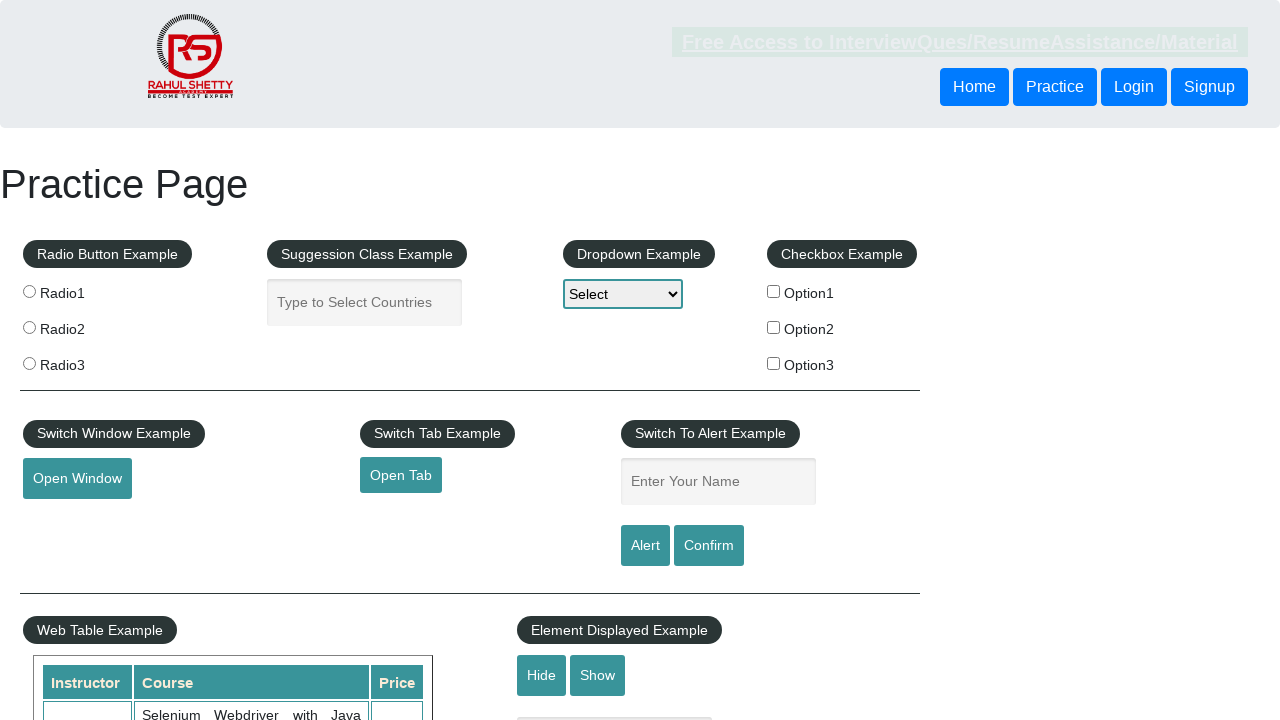